Tests JavaScript prompt dialog by triggering it, entering text, and accepting it

Starting URL: https://the-internet.herokuapp.com/javascript_alerts

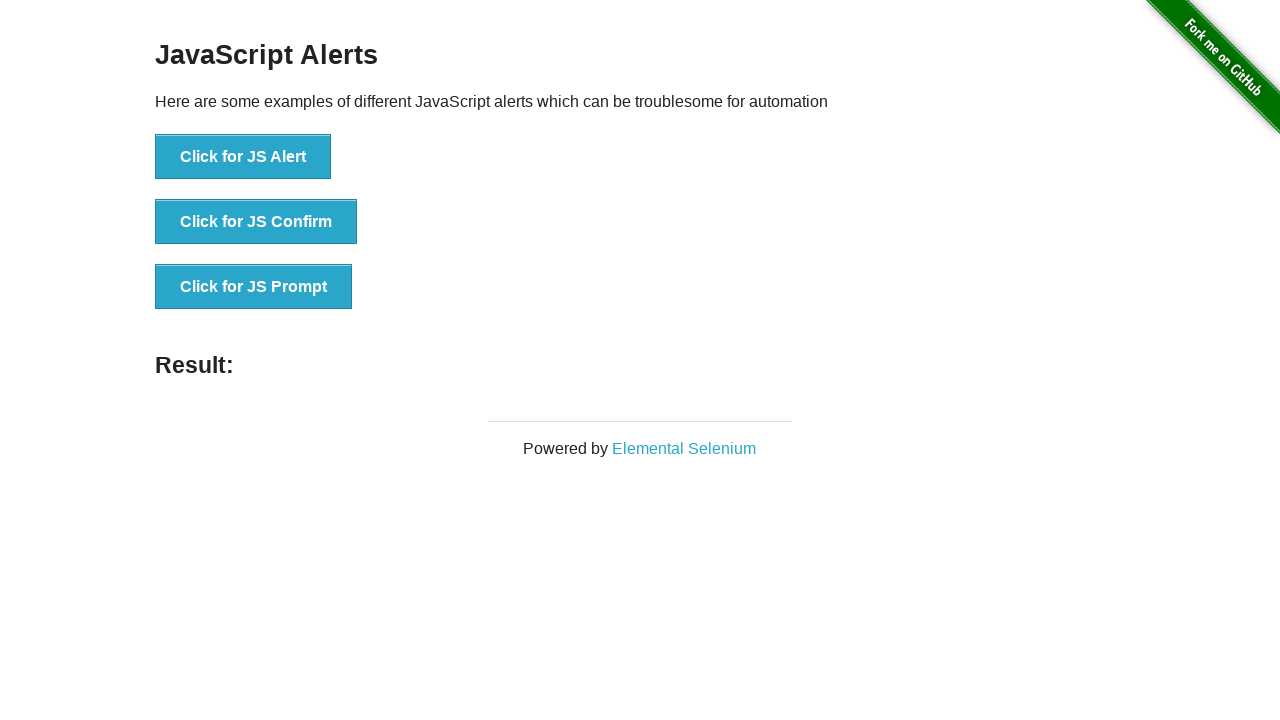

Set up dialog handler to accept prompt with text 'Prompt...'
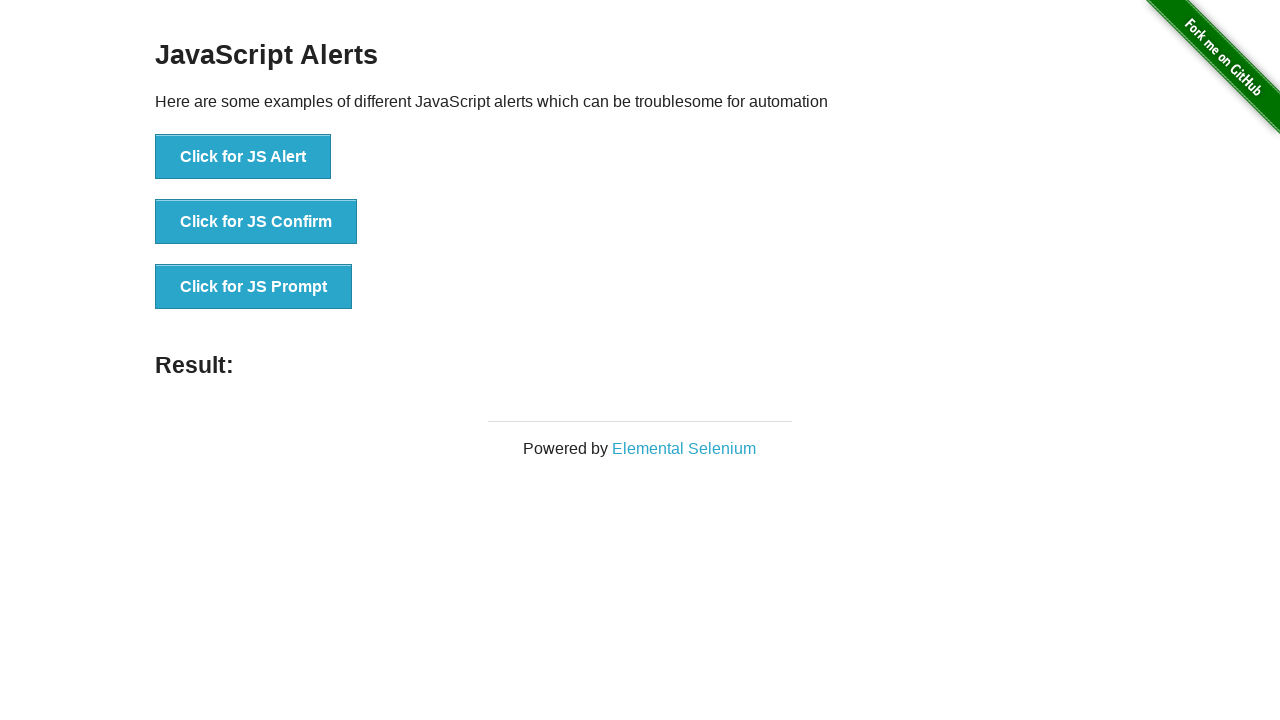

Clicked button to trigger JavaScript prompt dialog at (254, 287) on xpath=//button[@onclick='jsPrompt()']
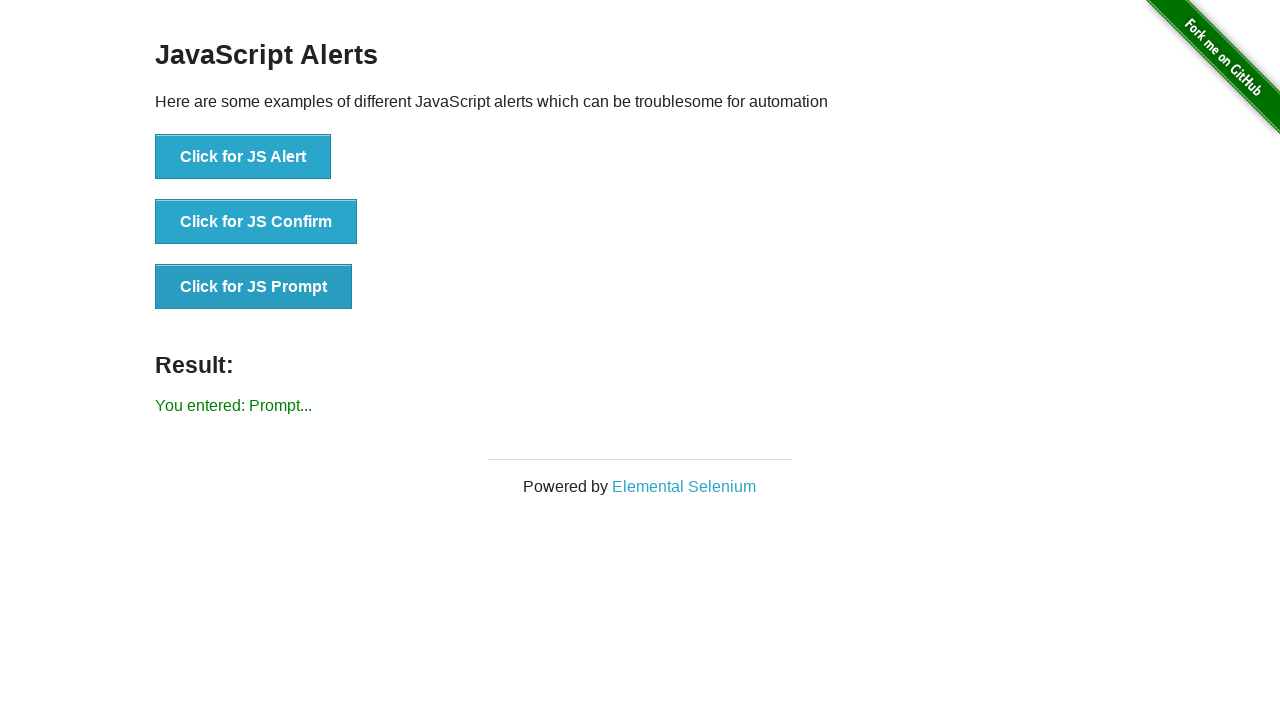

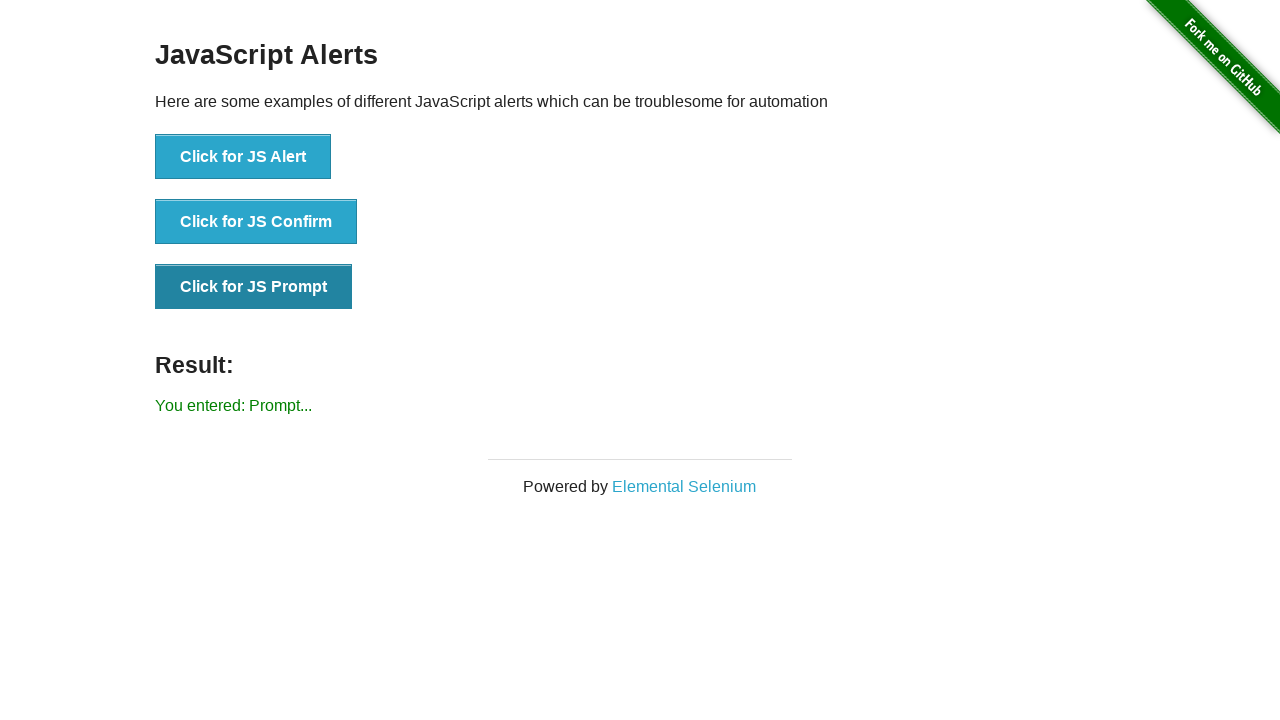